Navigates to the 99 Bottles of Beer website, clicks on the lyrics link in the submenu, and verifies that the song lyrics are displayed correctly on the page.

Starting URL: http://www.99-bottles-of-beer.net

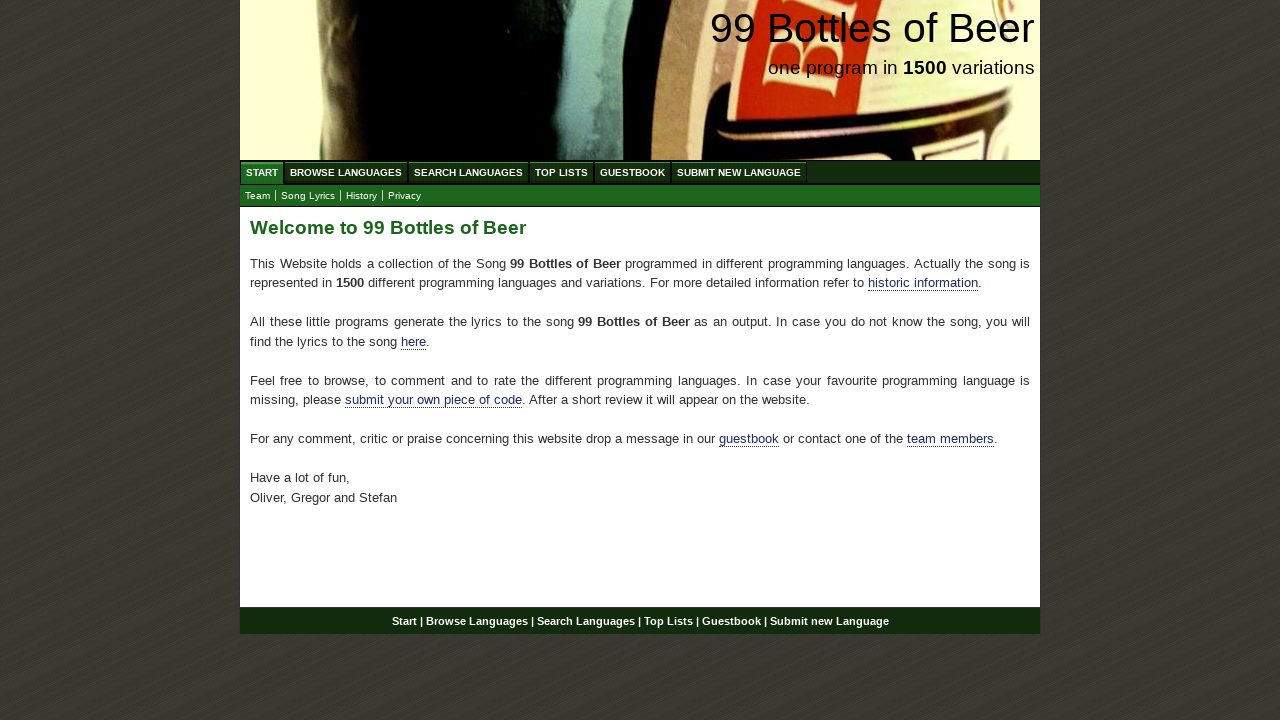

Clicked on the Lyrics link in the submenu at (308, 196) on xpath=//ul[@id='submenu']/li/a[@href='lyrics.html']
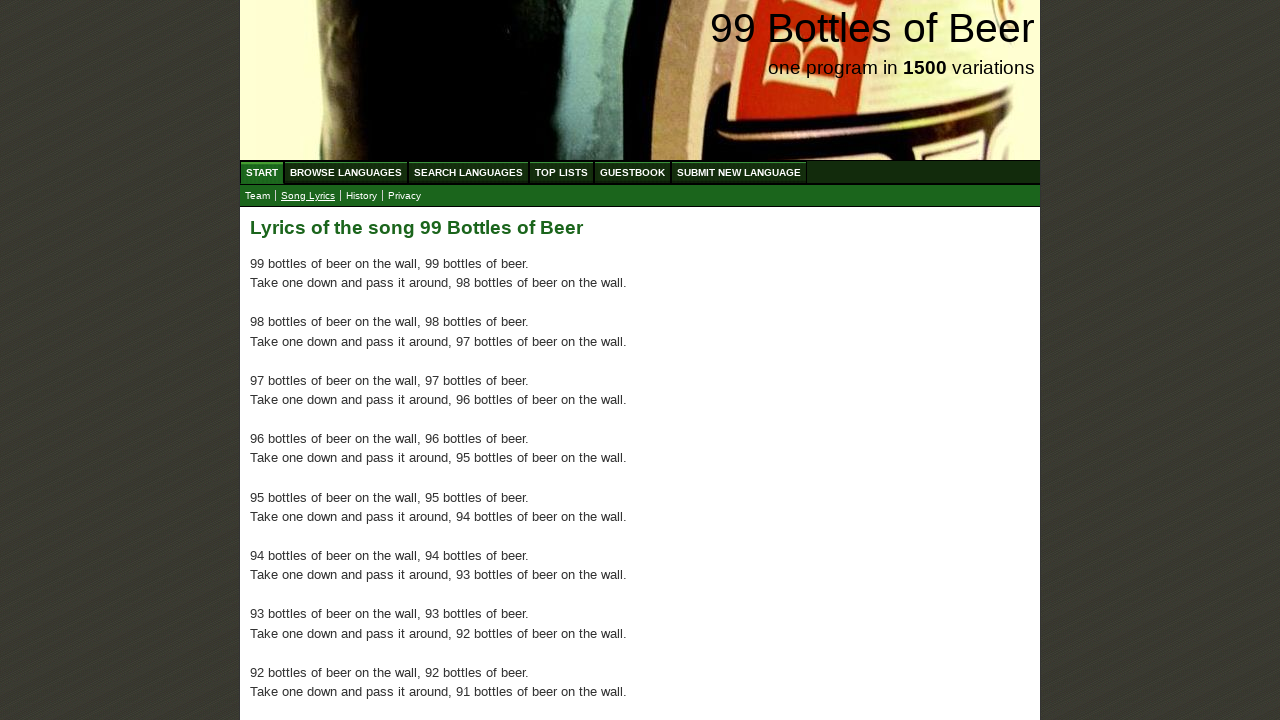

First lyrics paragraph loaded on the page
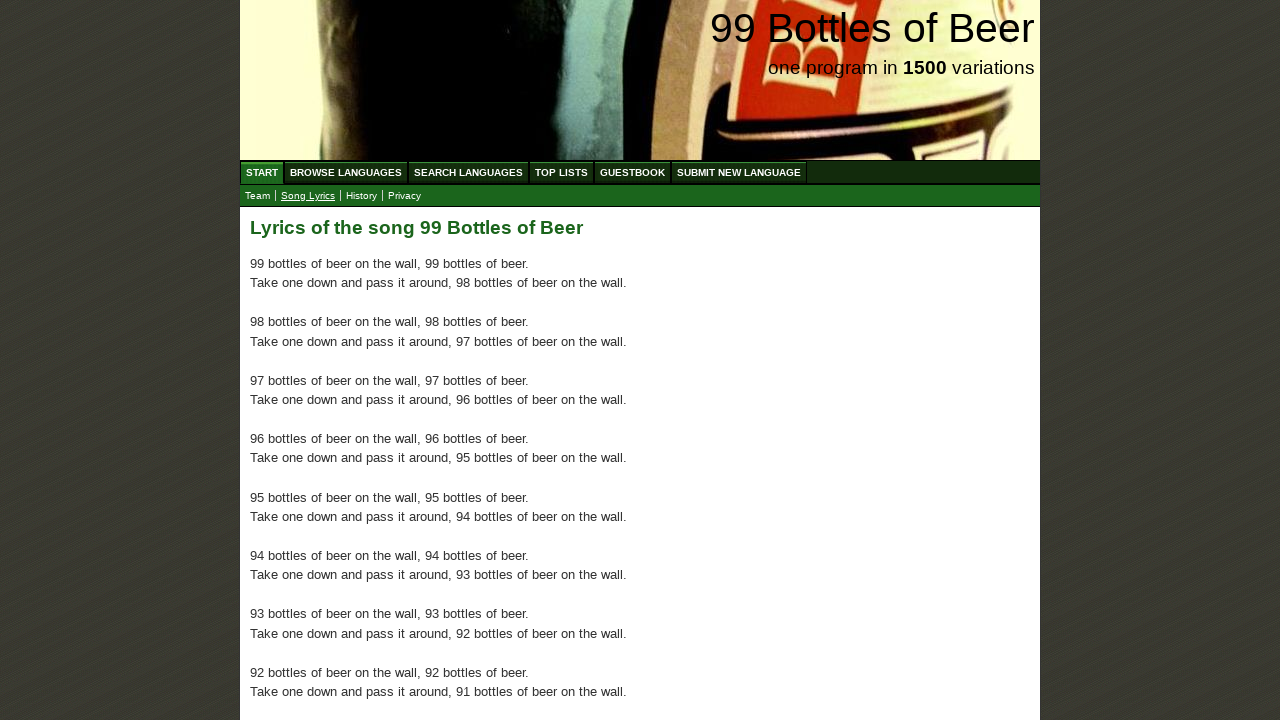

All 100 lyrics paragraphs are present on the page
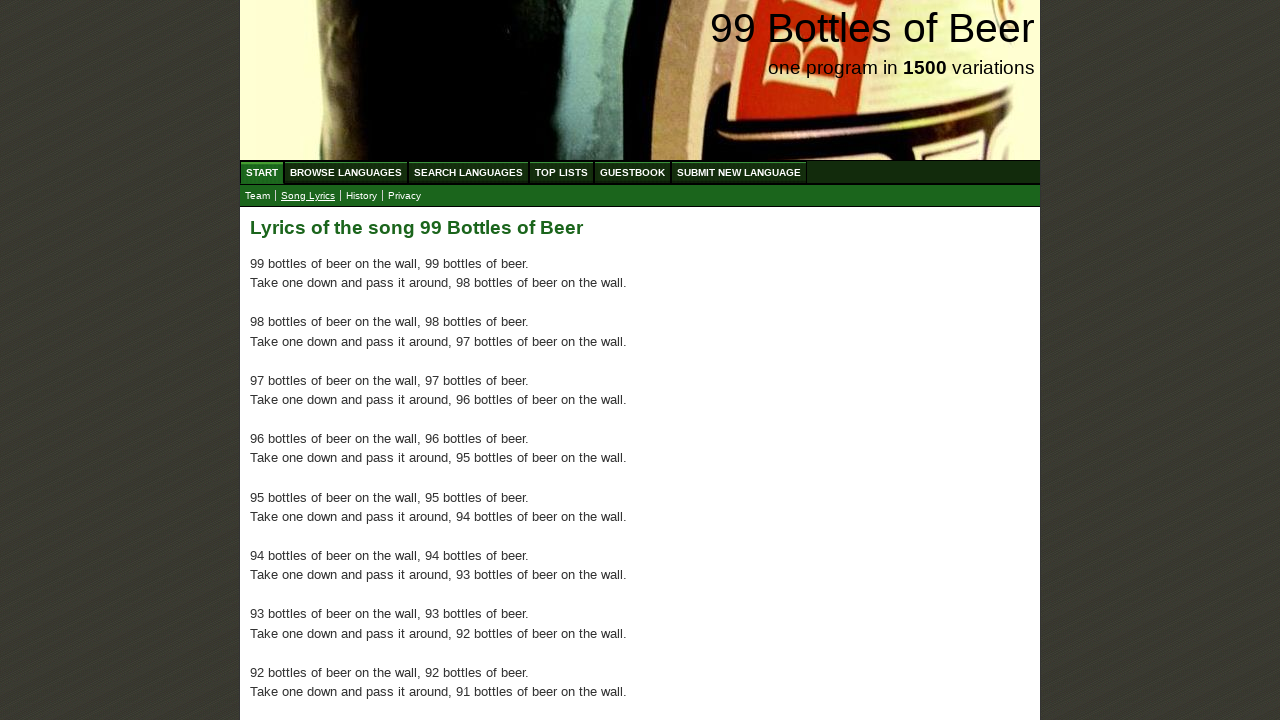

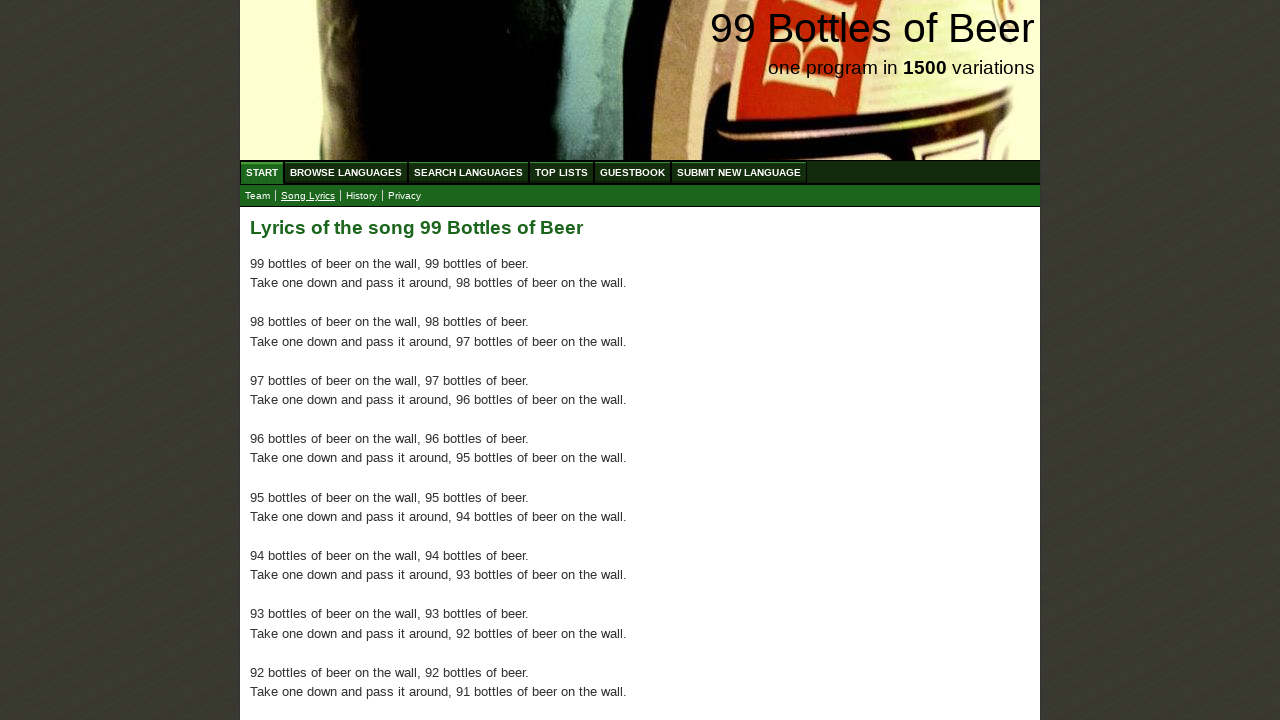